Tests a calculator application by performing a simple addition operation (200 + 350) and verifying the result

Starting URL: https://www.calculator.net/

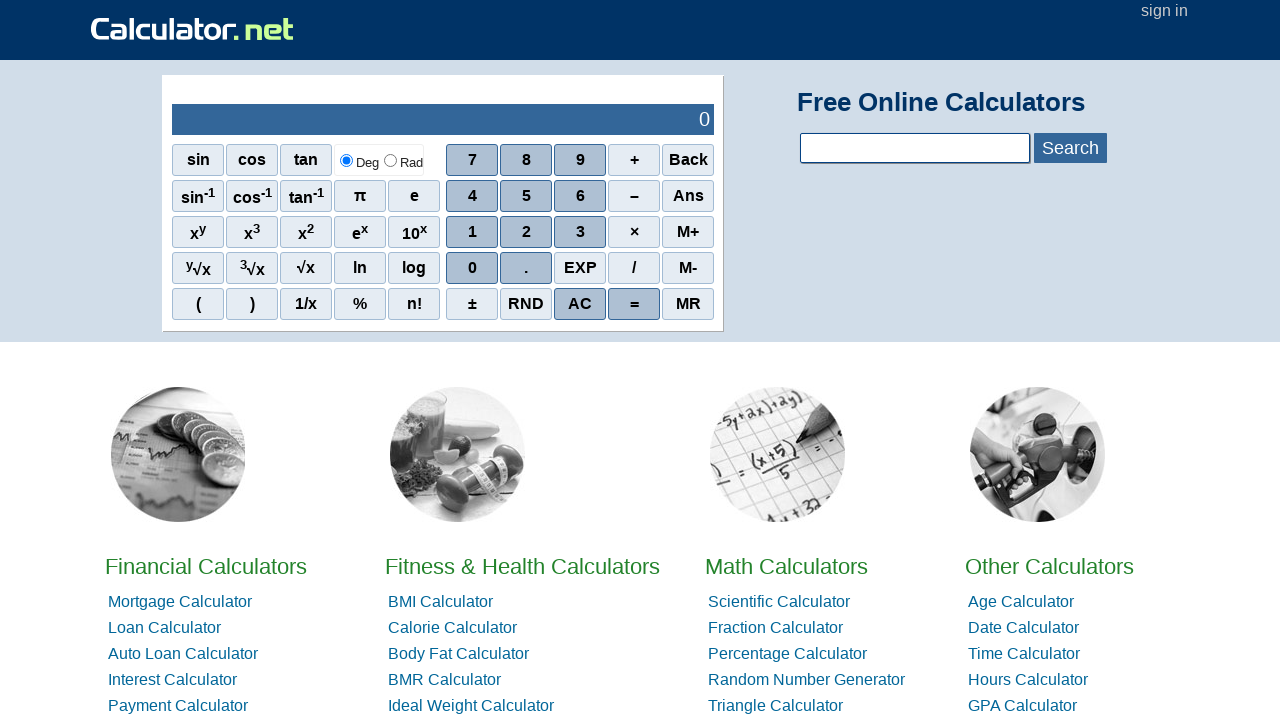

Clicked digit 2 to start entering 200 at (526, 232) on xpath=//span[.='2']
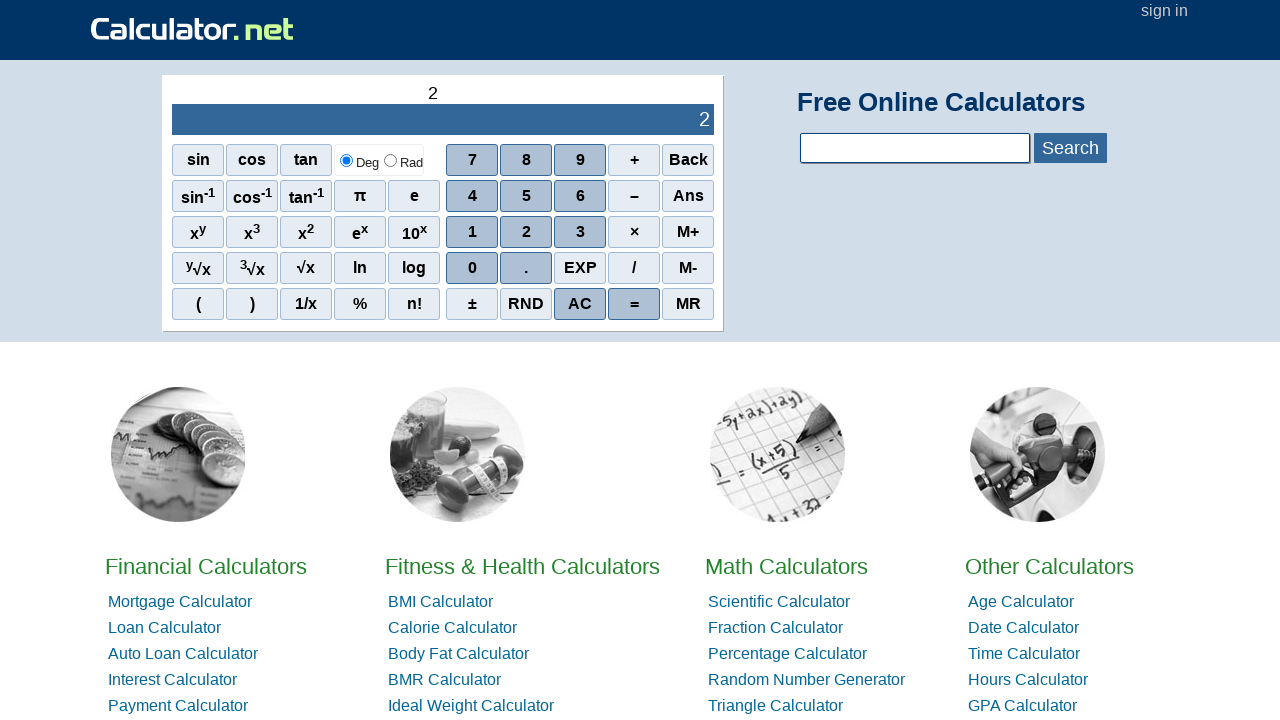

Clicked digit 0 at (472, 268) on xpath=//span[.='0']
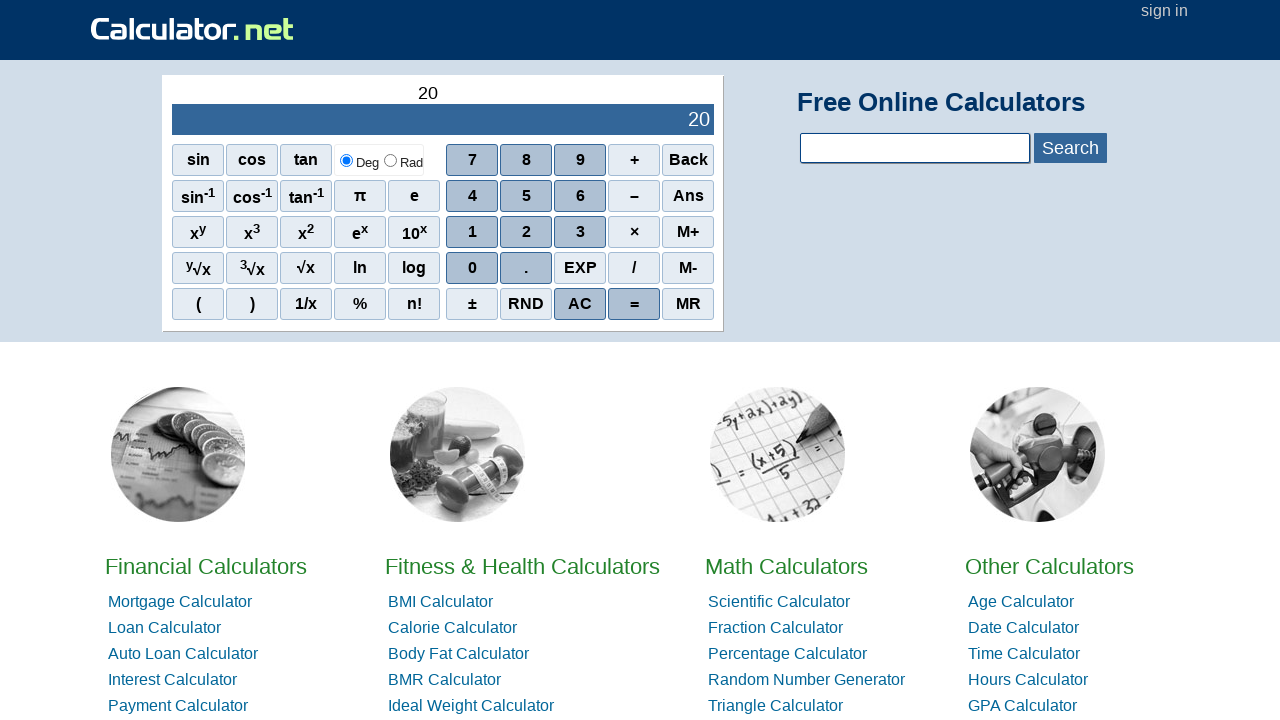

Clicked digit 0 to complete entering 200 at (472, 268) on xpath=//span[.='0']
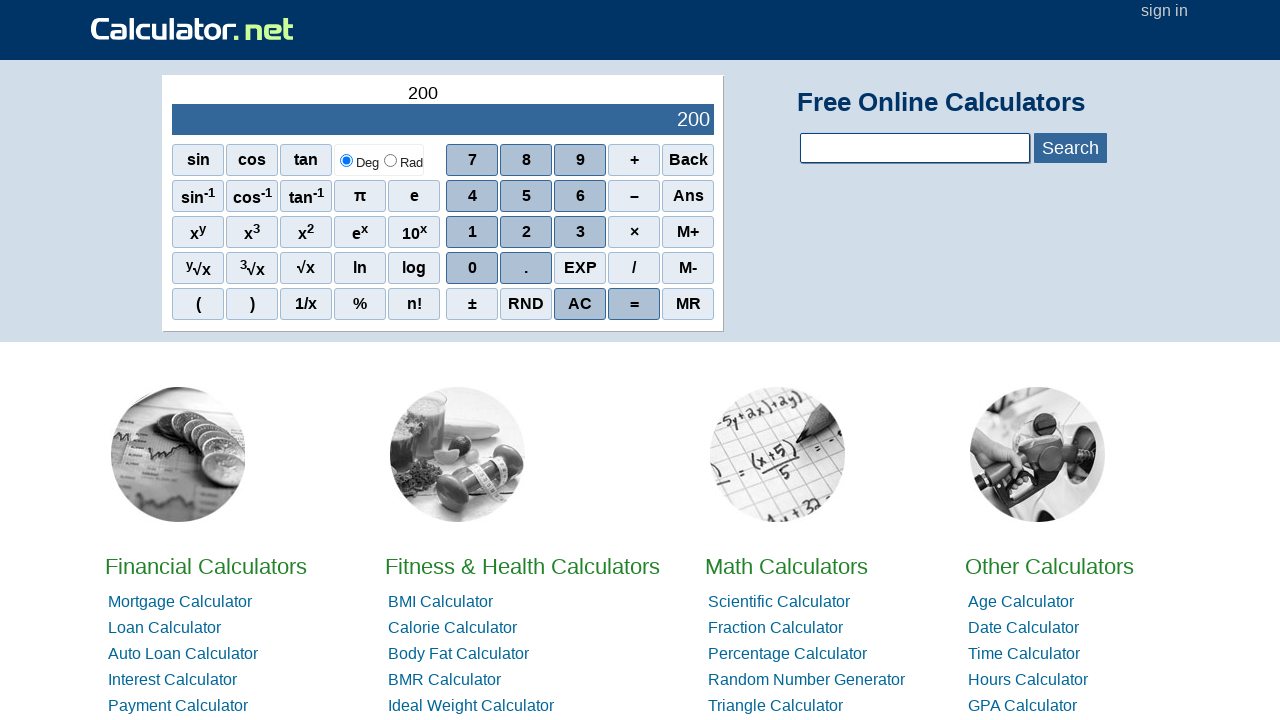

Clicked plus operator at (634, 160) on xpath=//span[.='+']
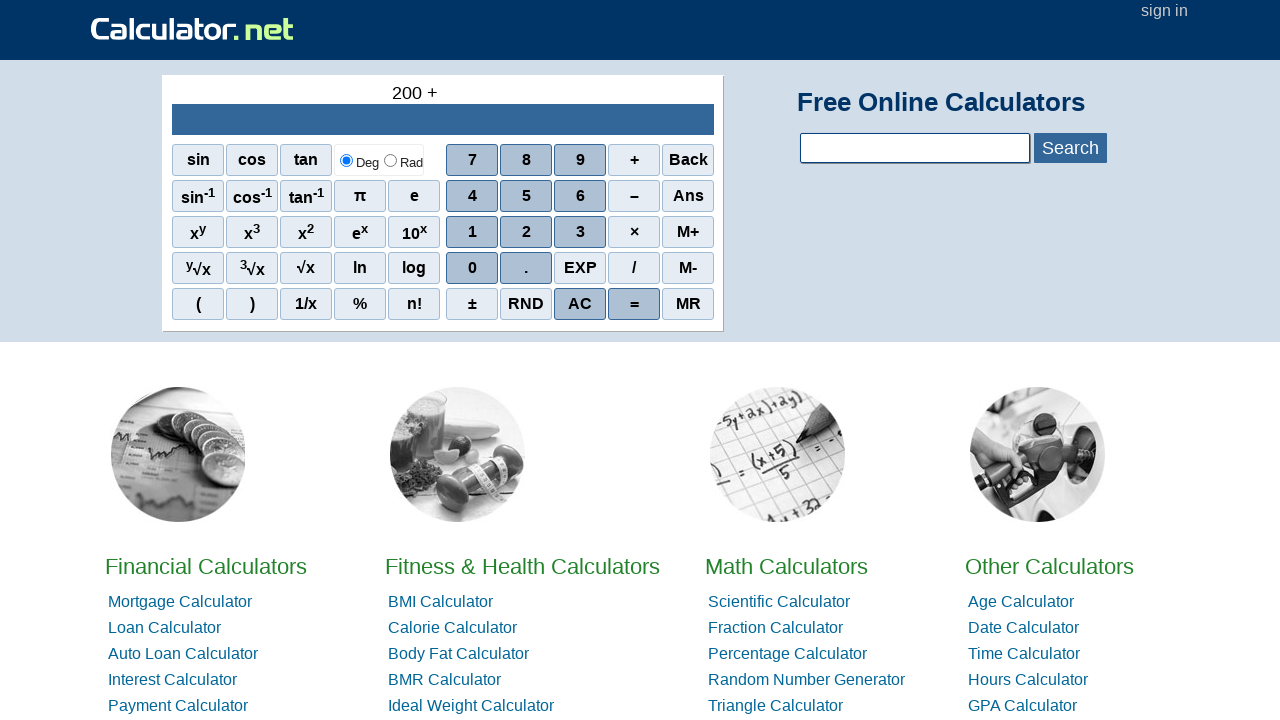

Clicked digit 3 to start entering 350 at (580, 232) on xpath=//span[.='3']
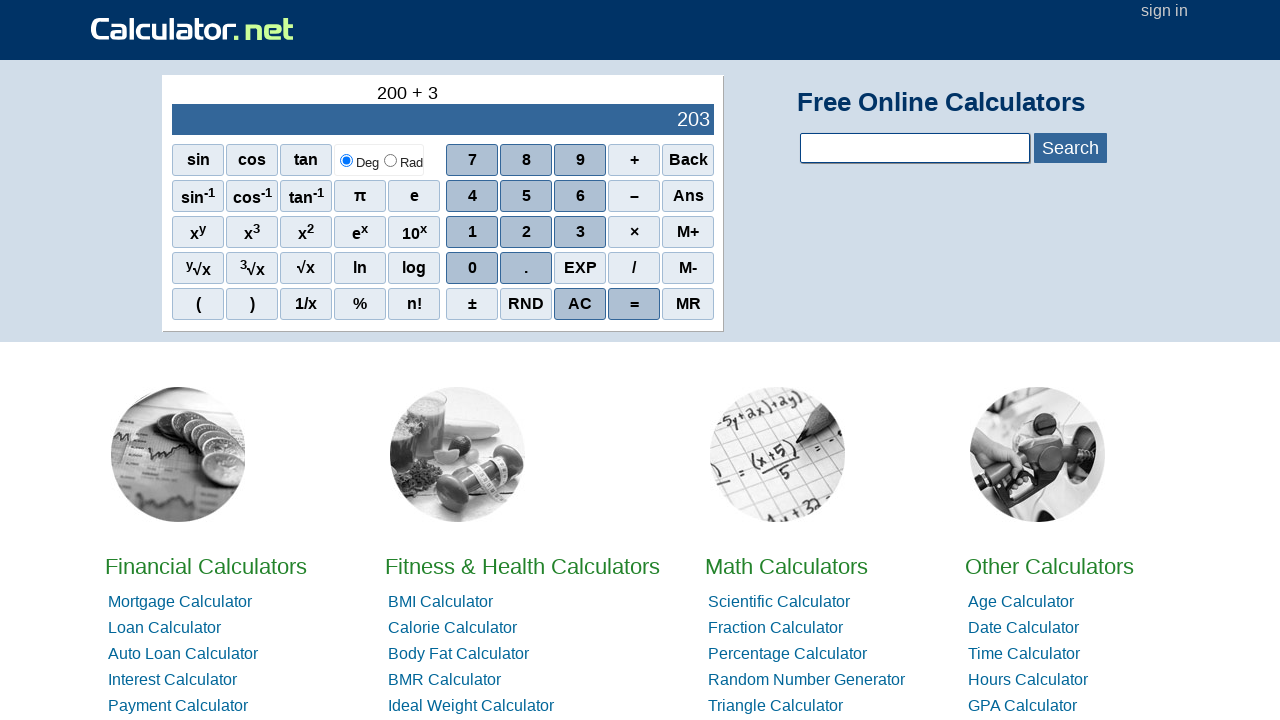

Clicked digit 5 at (526, 196) on xpath=//span[.='5']
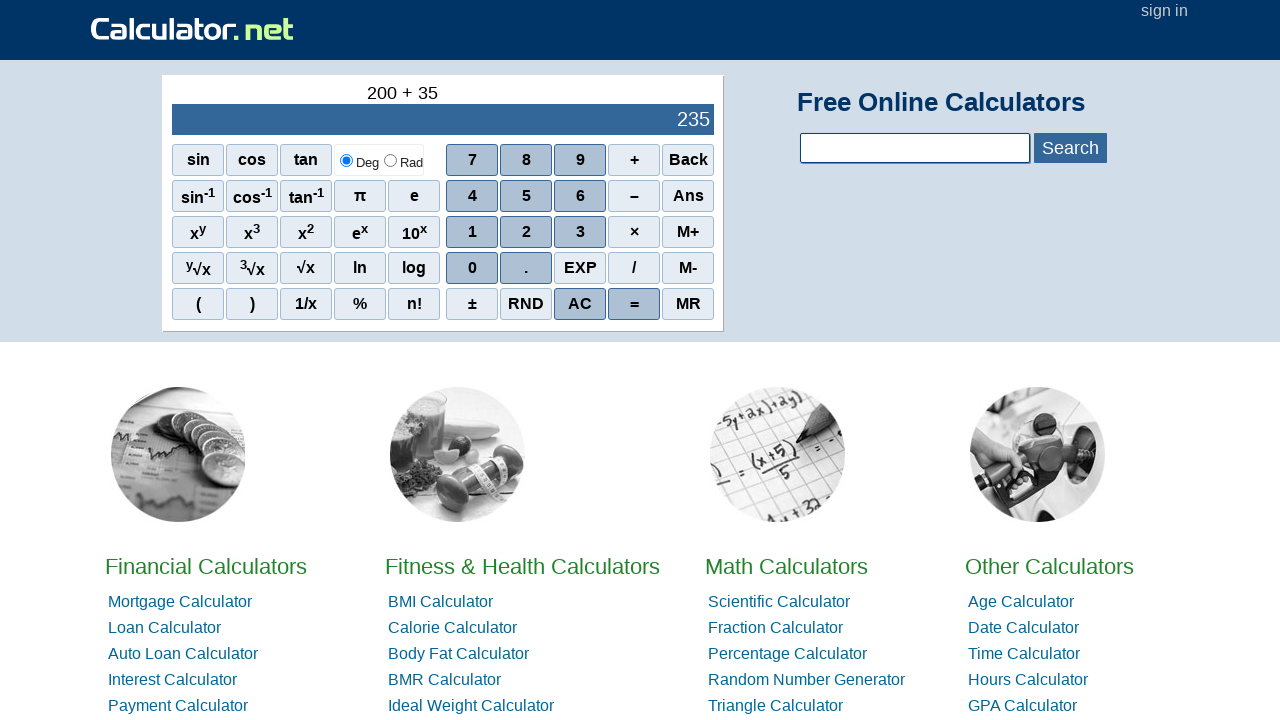

Clicked digit 0 to complete entering 350 at (472, 268) on xpath=//span[.='0']
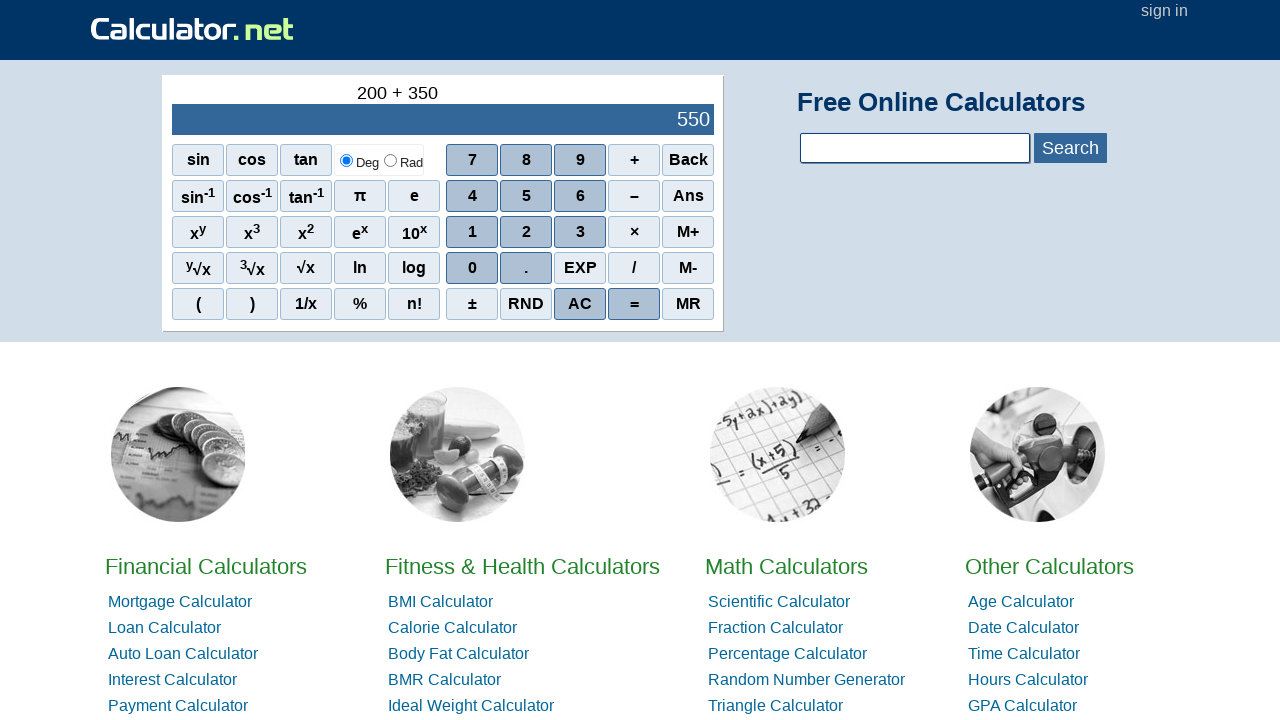

Clicked equals button to calculate the result at (634, 304) on xpath=//span[.='=']
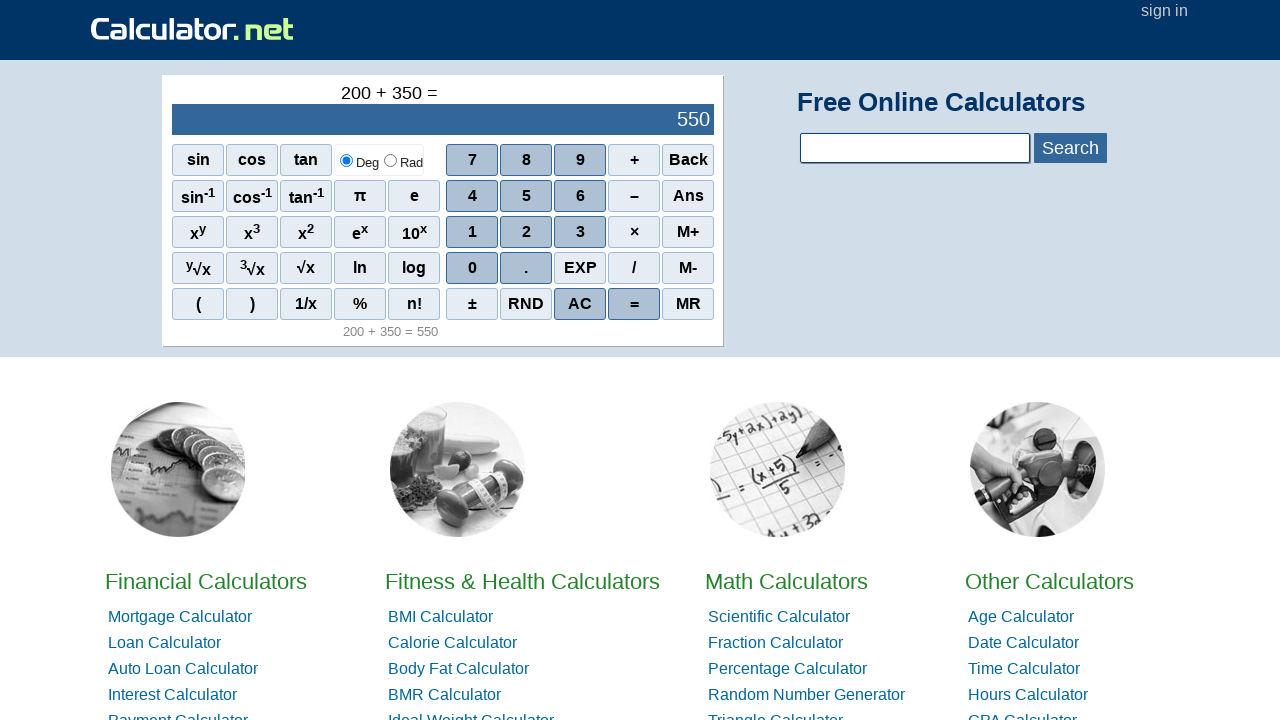

Calculator result displayed in output field
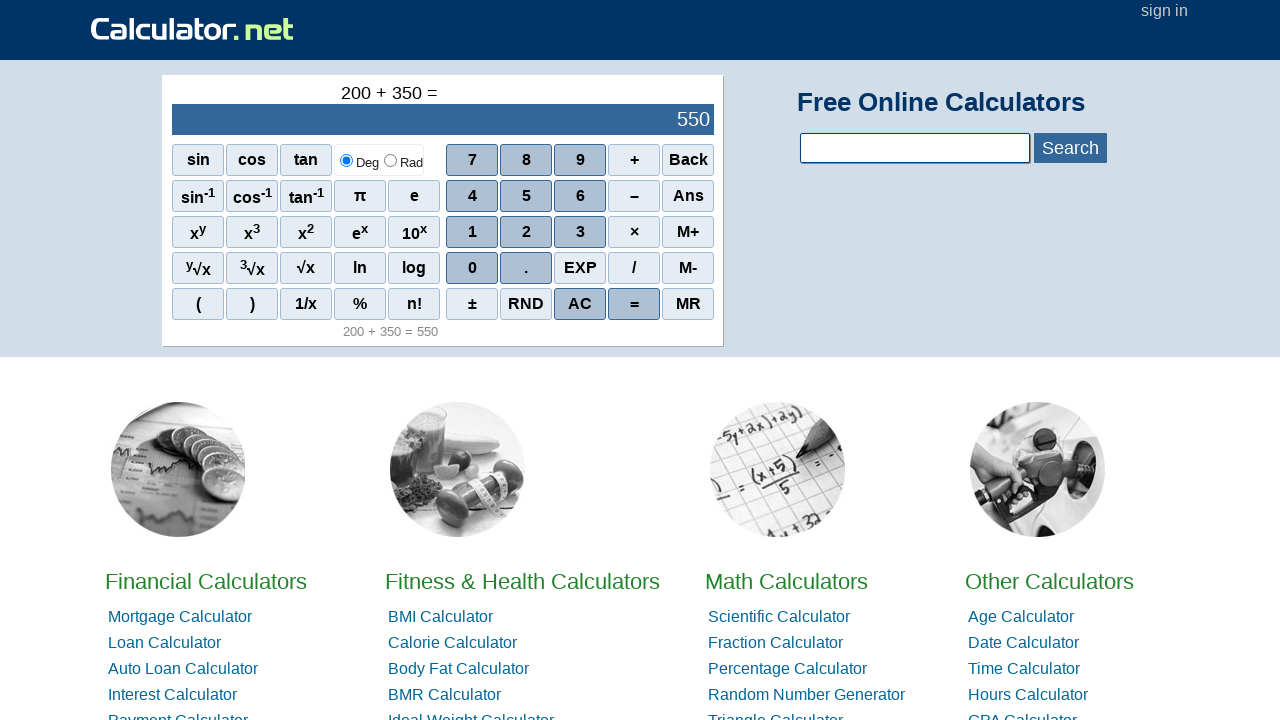

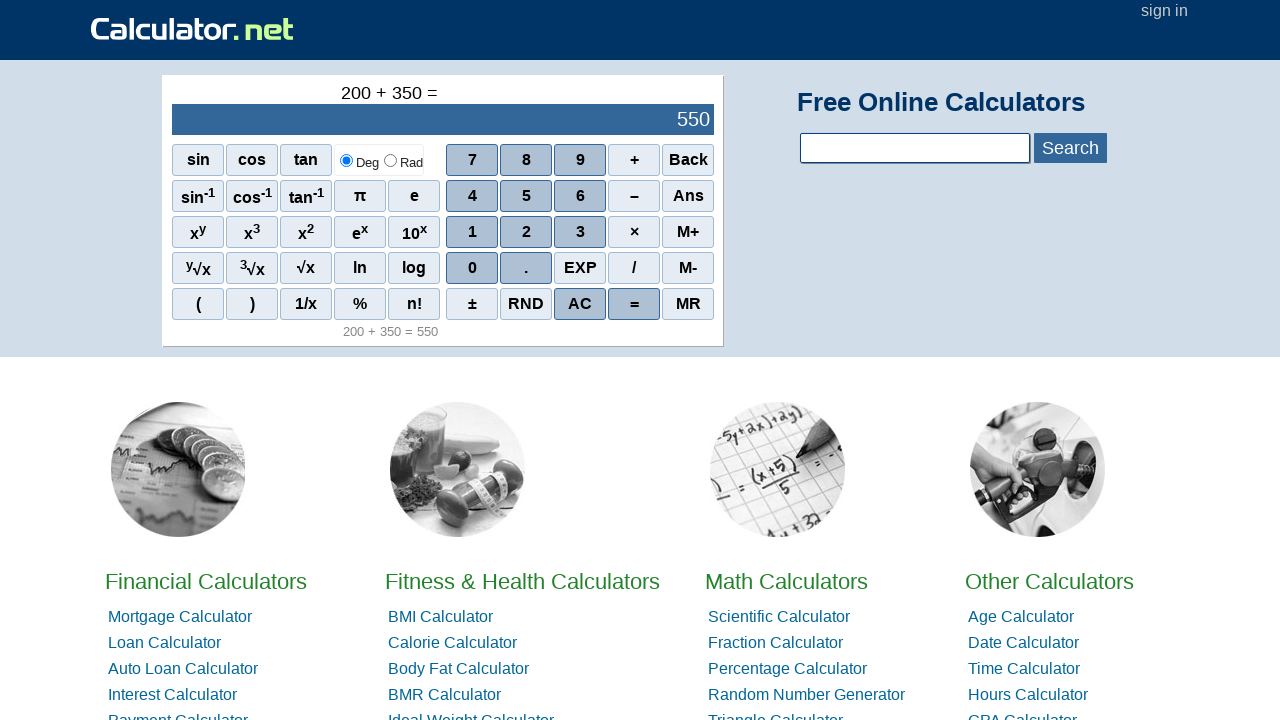